Tests drag-and-drop functionality on jQuery UI demo page by dragging an element to a drop target and verifying the drop was successful

Starting URL: https://jqueryui.com/droppable/

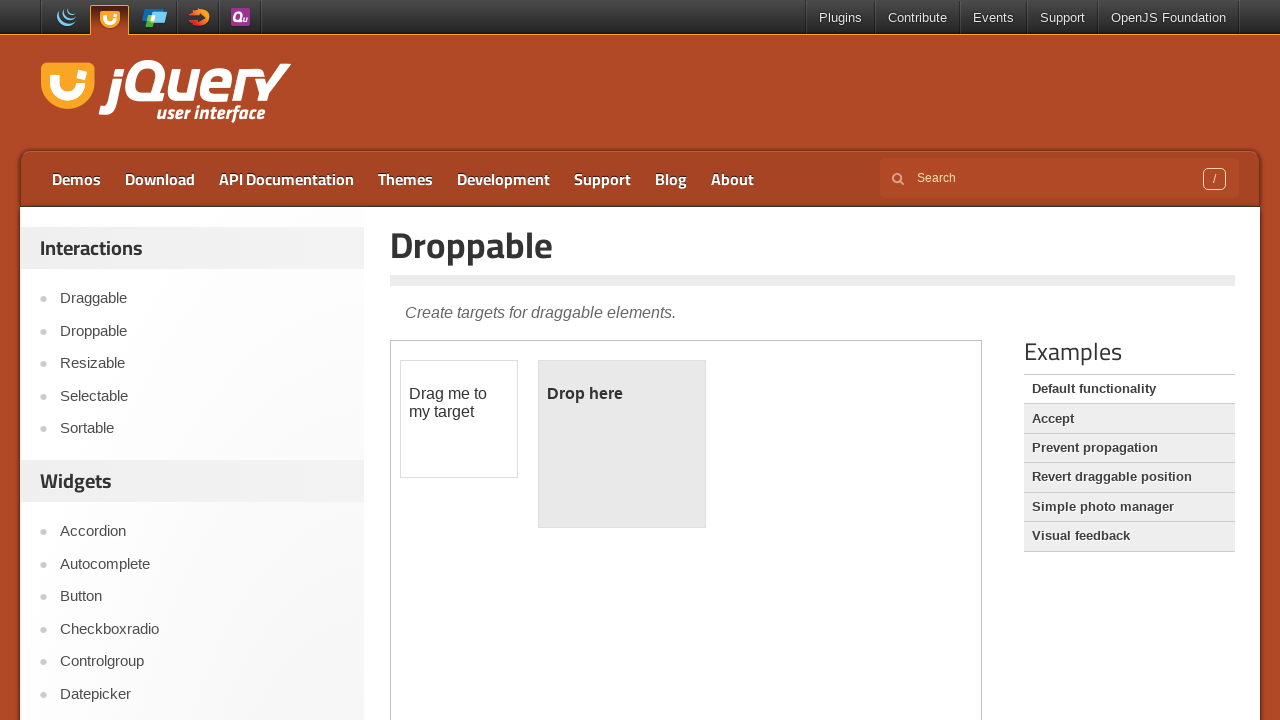

Located demo iframe containing drag-and-drop elements
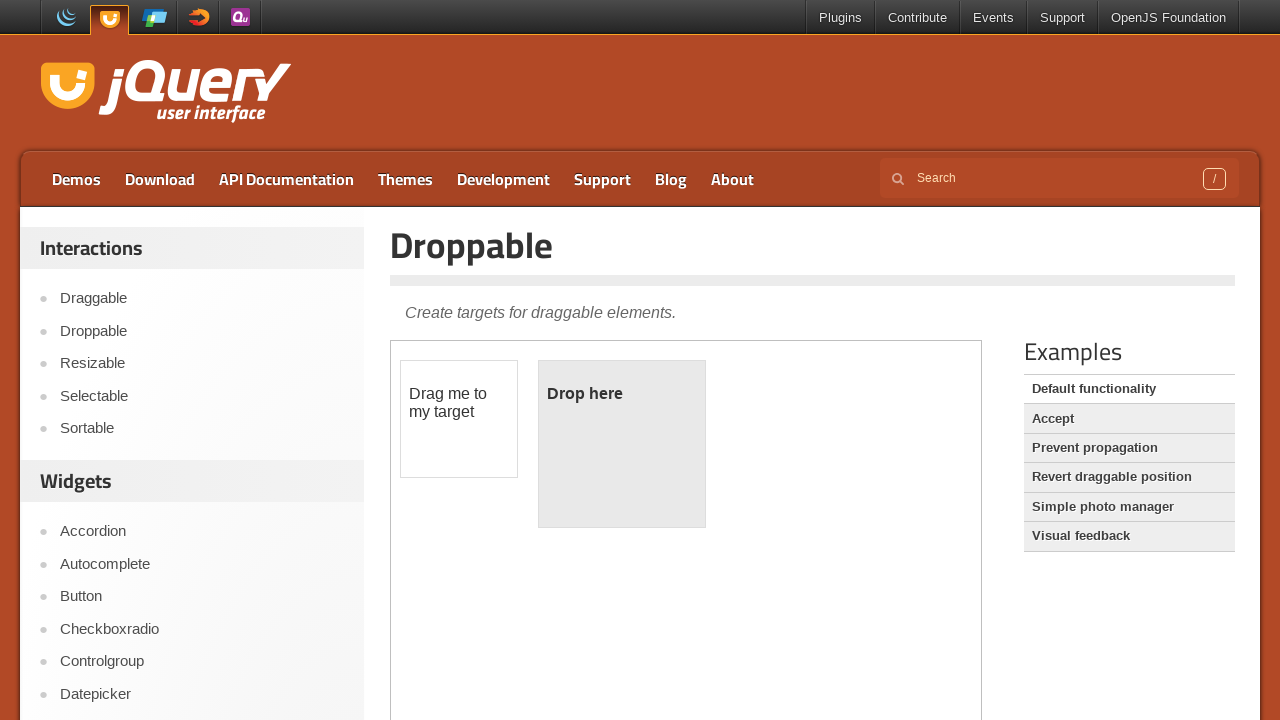

Located draggable element with ID 'draggable'
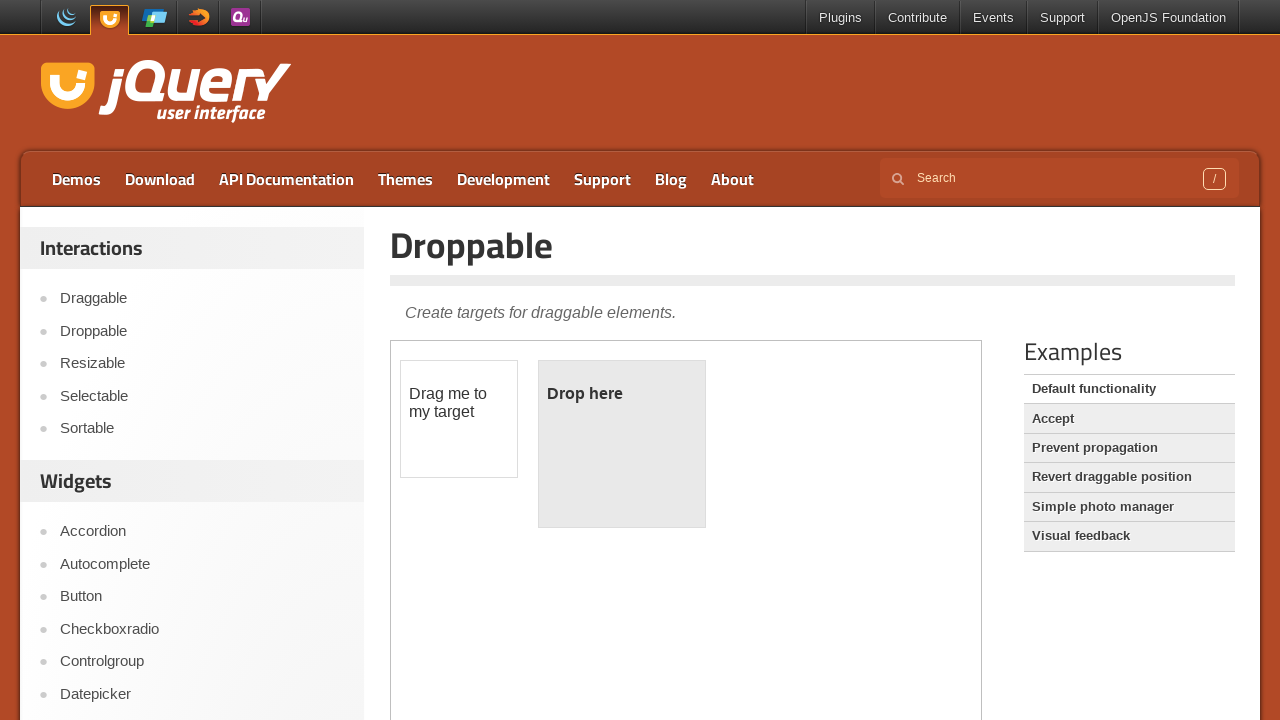

Located droppable target element with ID 'droppable'
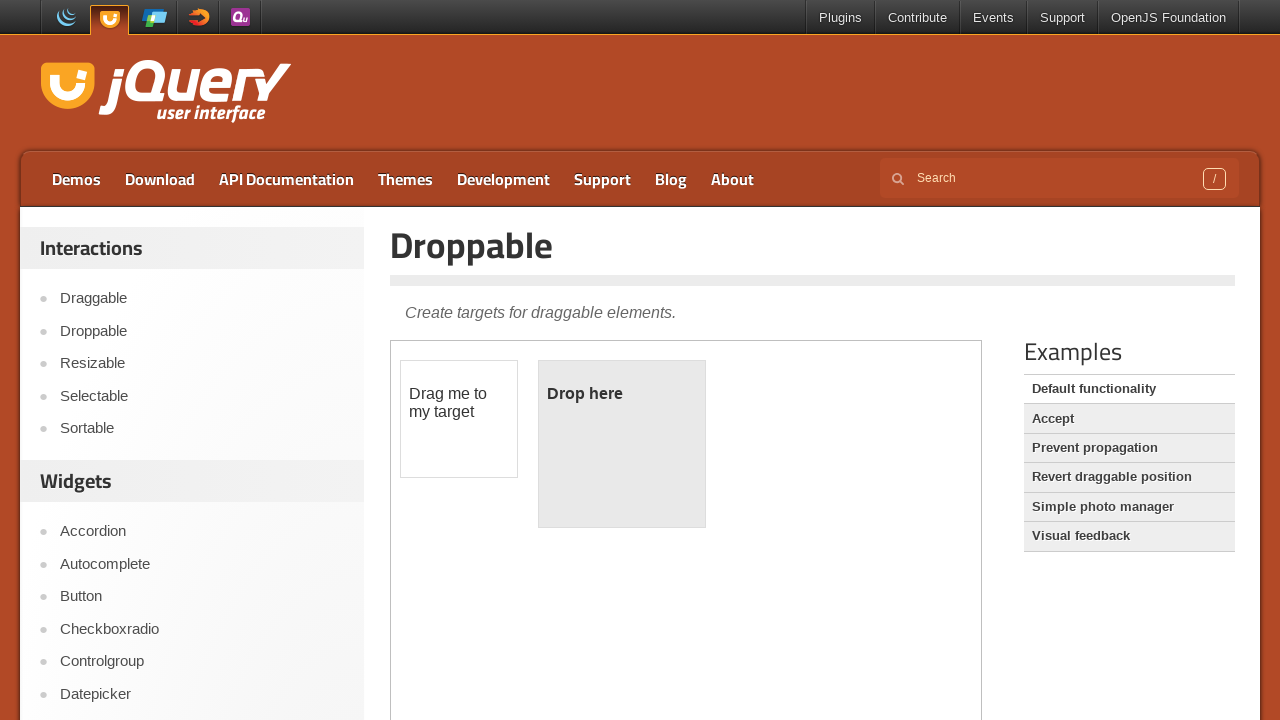

Dragged draggable element to droppable target at (622, 444)
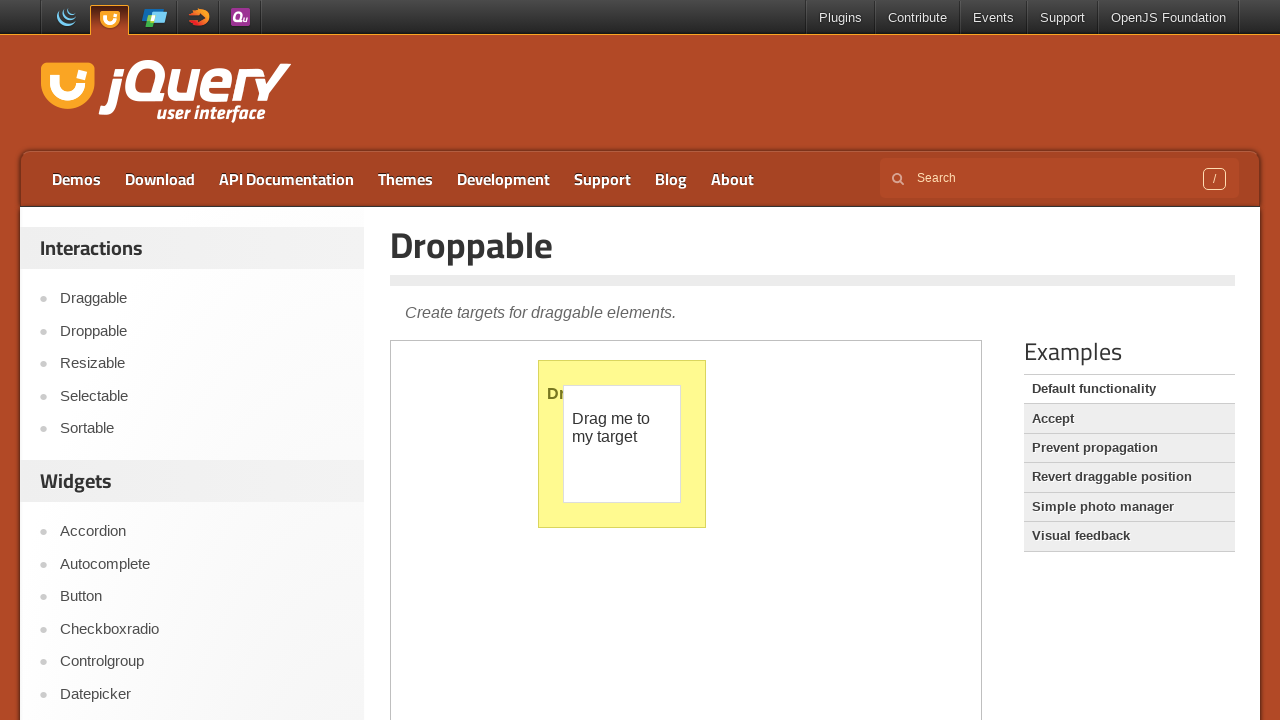

Retrieved droppable element text: 'Dropped!'
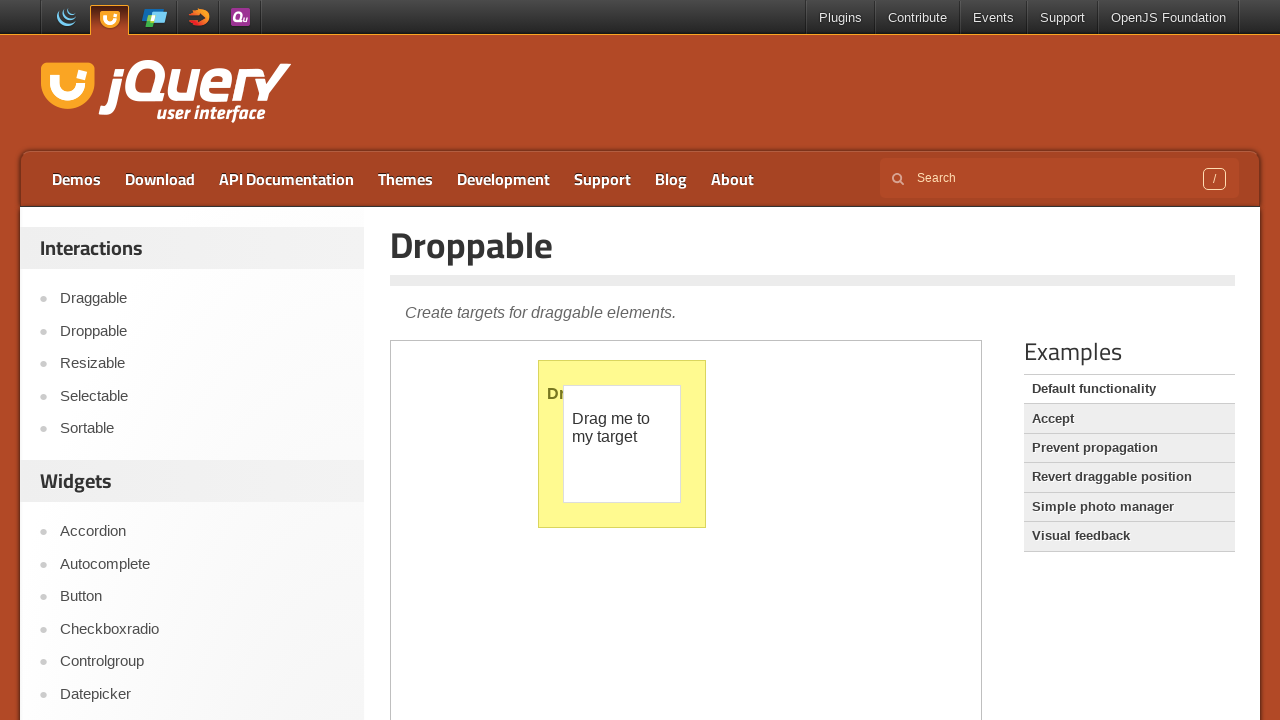

Verified droppable text changed to 'Dropped!' - drag-and-drop successful
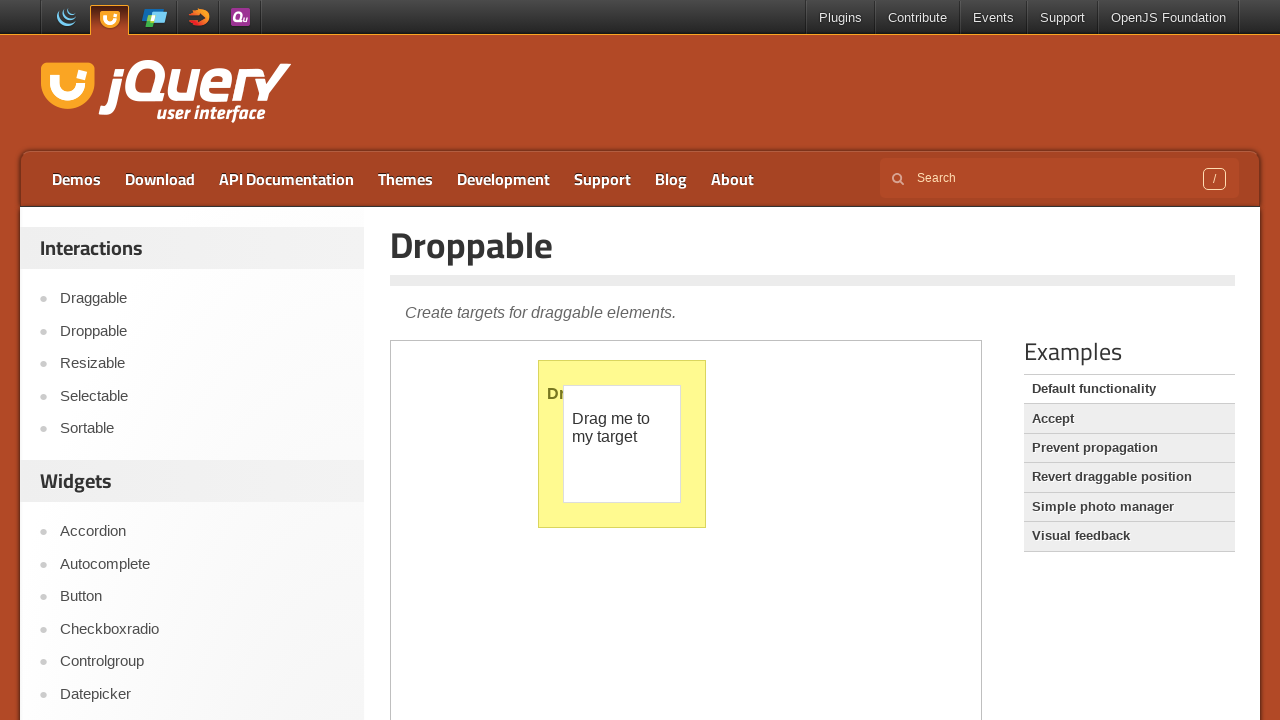

Retrieved target background color after drop: rgb(255, 250, 144)
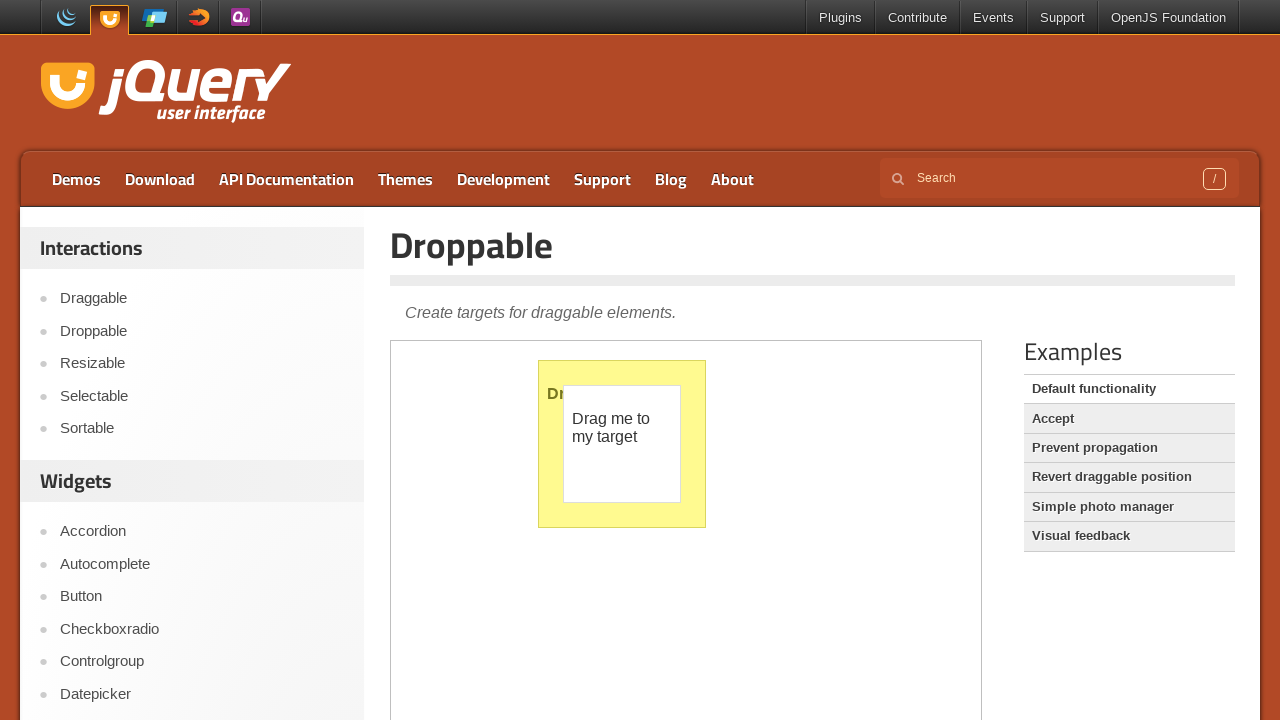

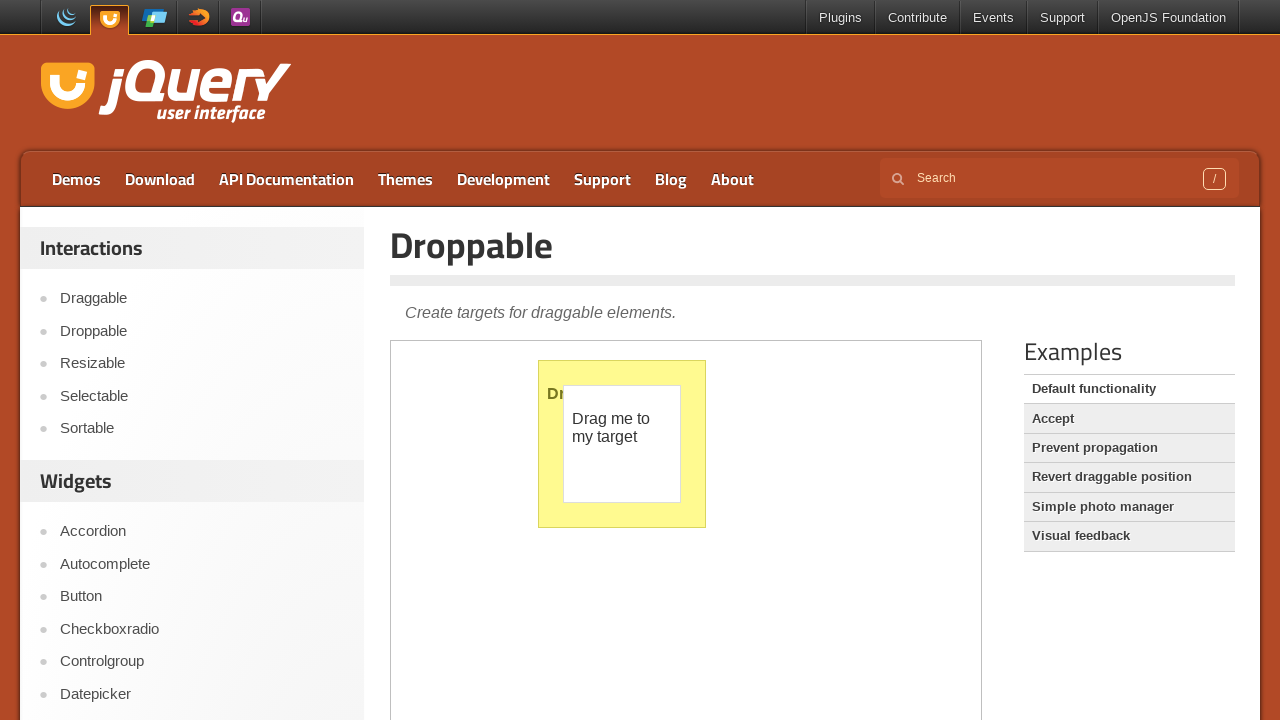